Checks if a checkbox is selected on the checkboxes page, and clicks it to select if it's not already selected.

Starting URL: https://the-internet.herokuapp.com/checkboxes

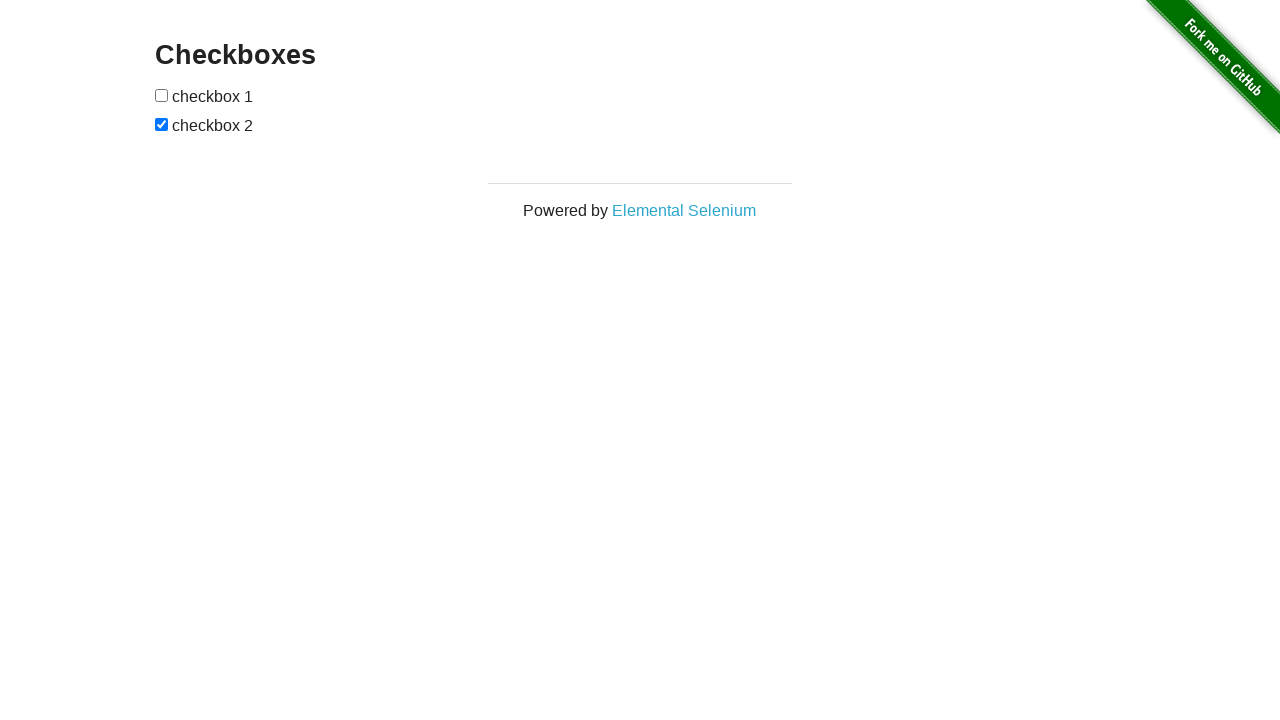

Located the first checkbox element on the checkboxes page
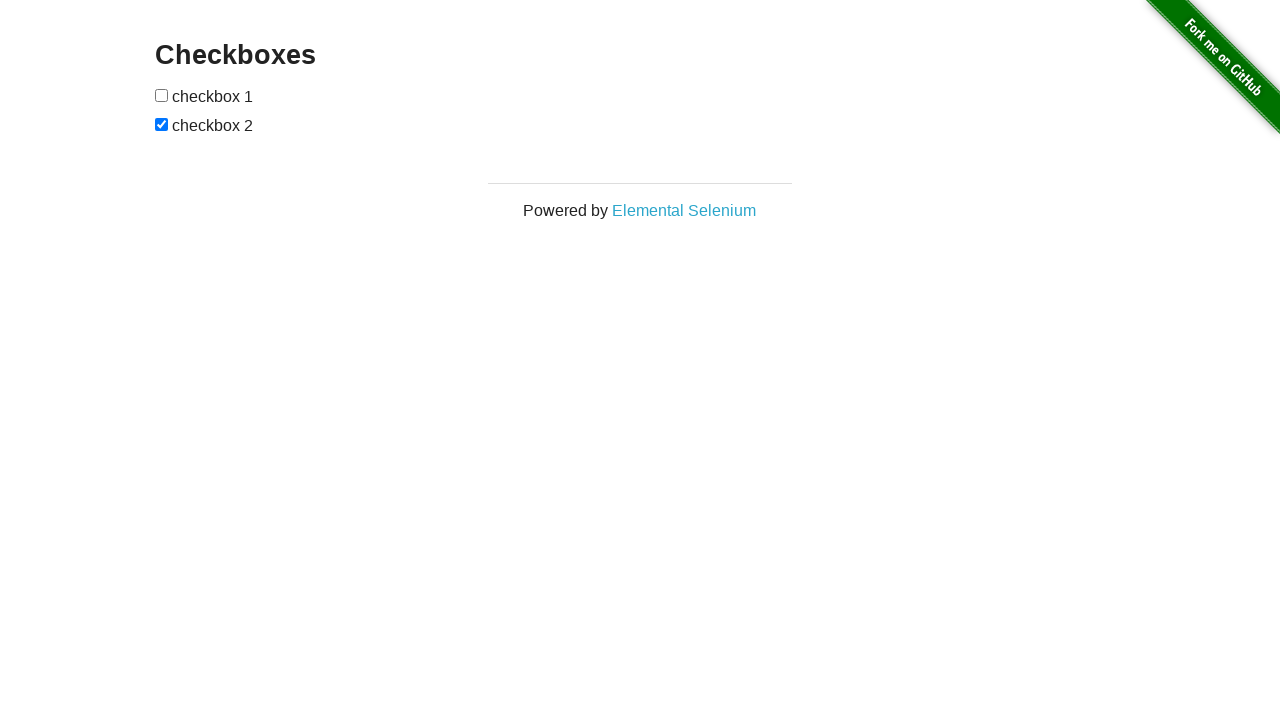

Waited for the checkbox to become visible
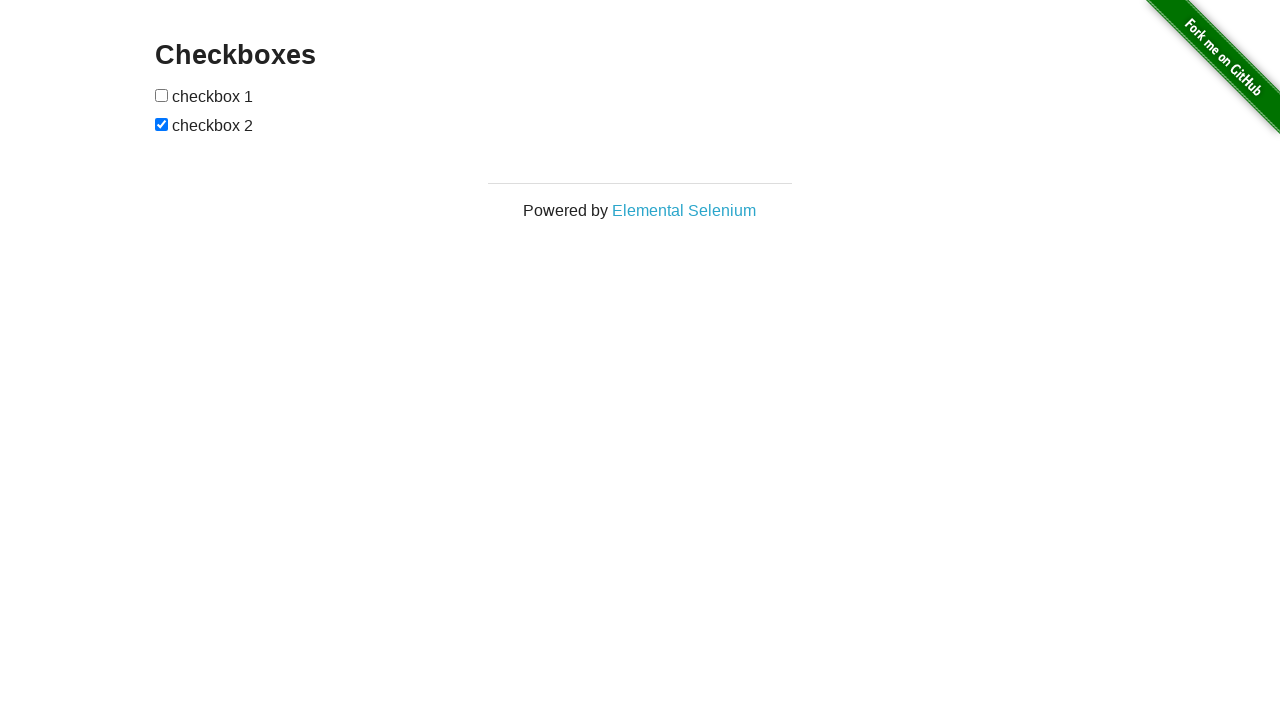

Checked if the checkbox is selected: False
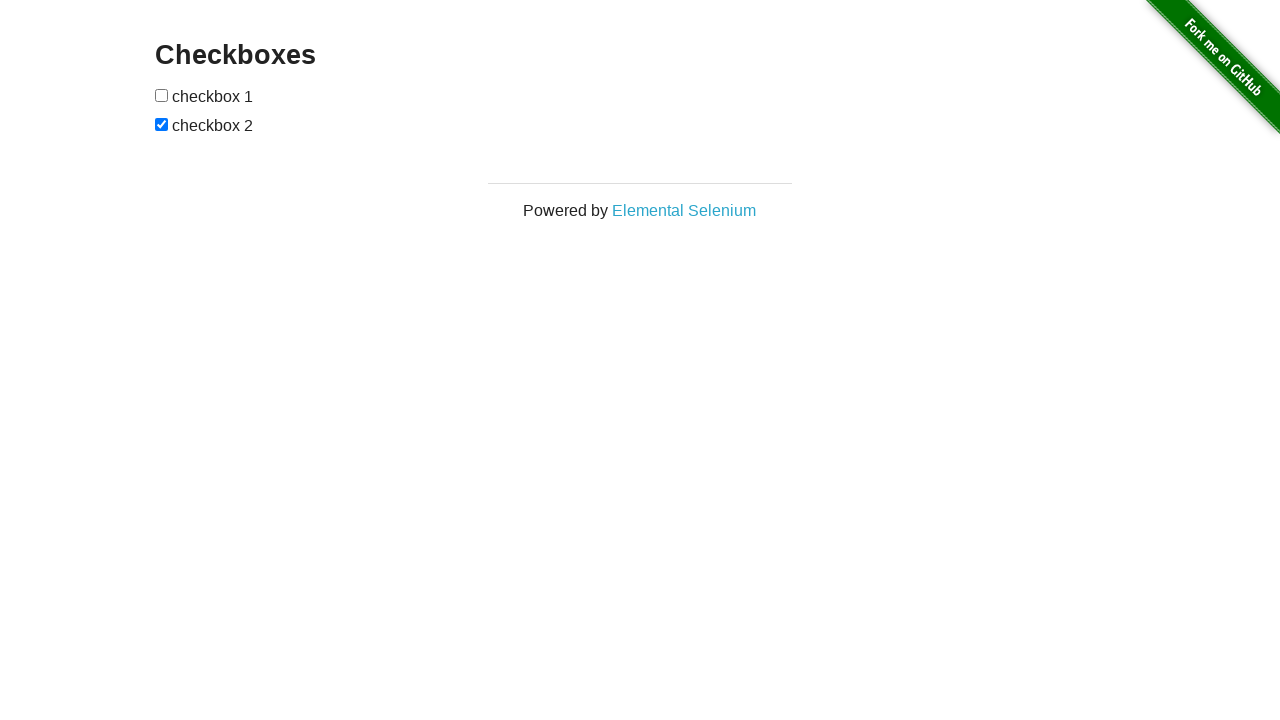

Determined that checkbox is not selected
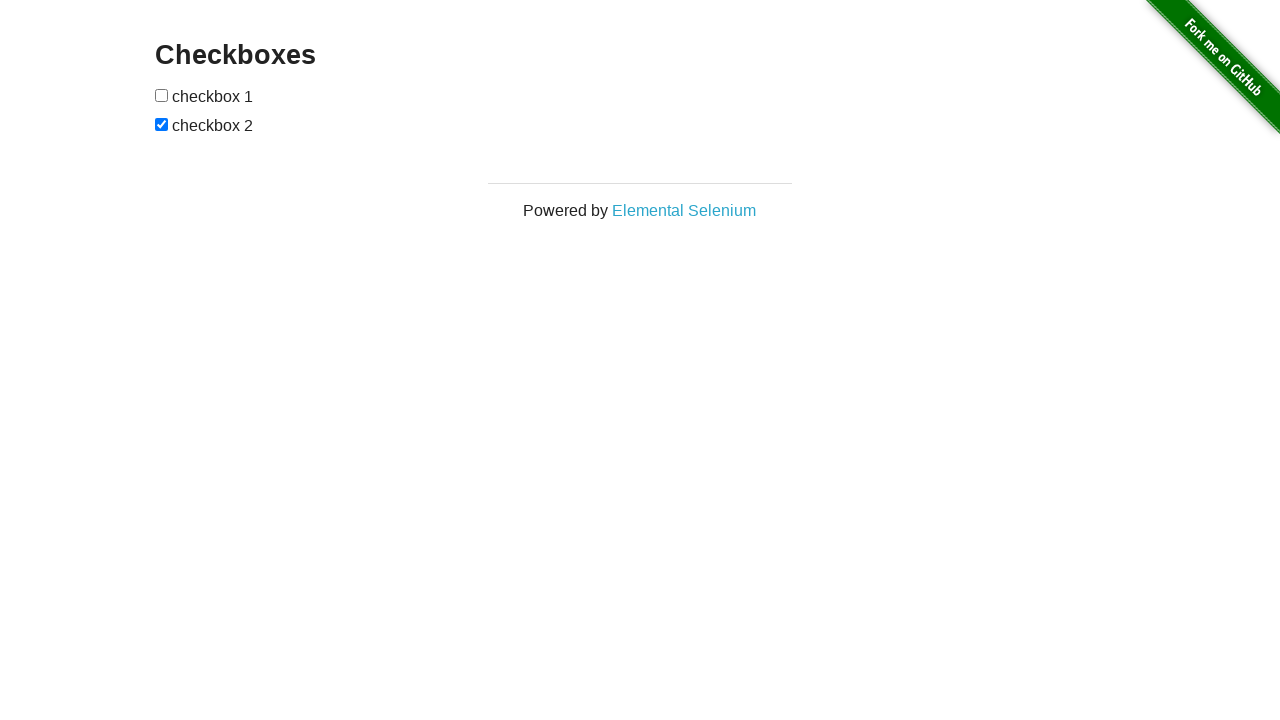

Clicked the checkbox to select it at (162, 95) on xpath=//input[@type='checkbox'] >> nth=0
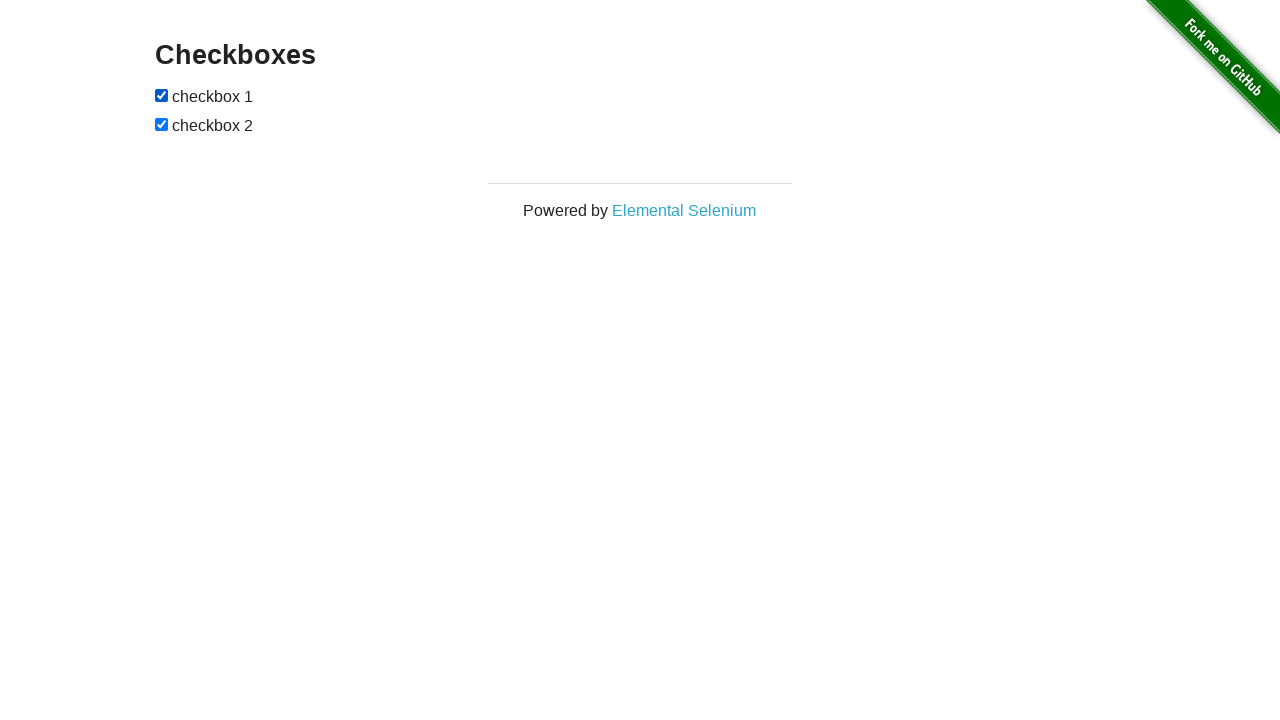

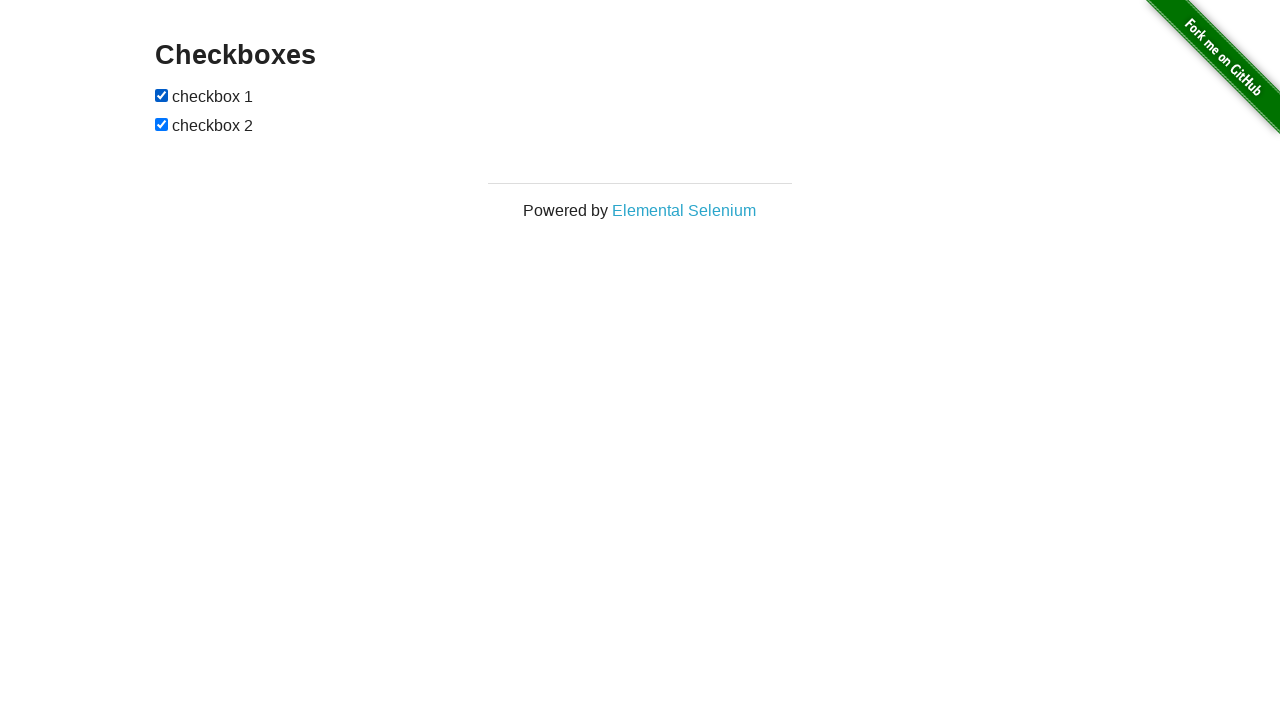